Tests number input field by typing numeric digits and verifying the value is accepted

Starting URL: http://the-internet.herokuapp.com

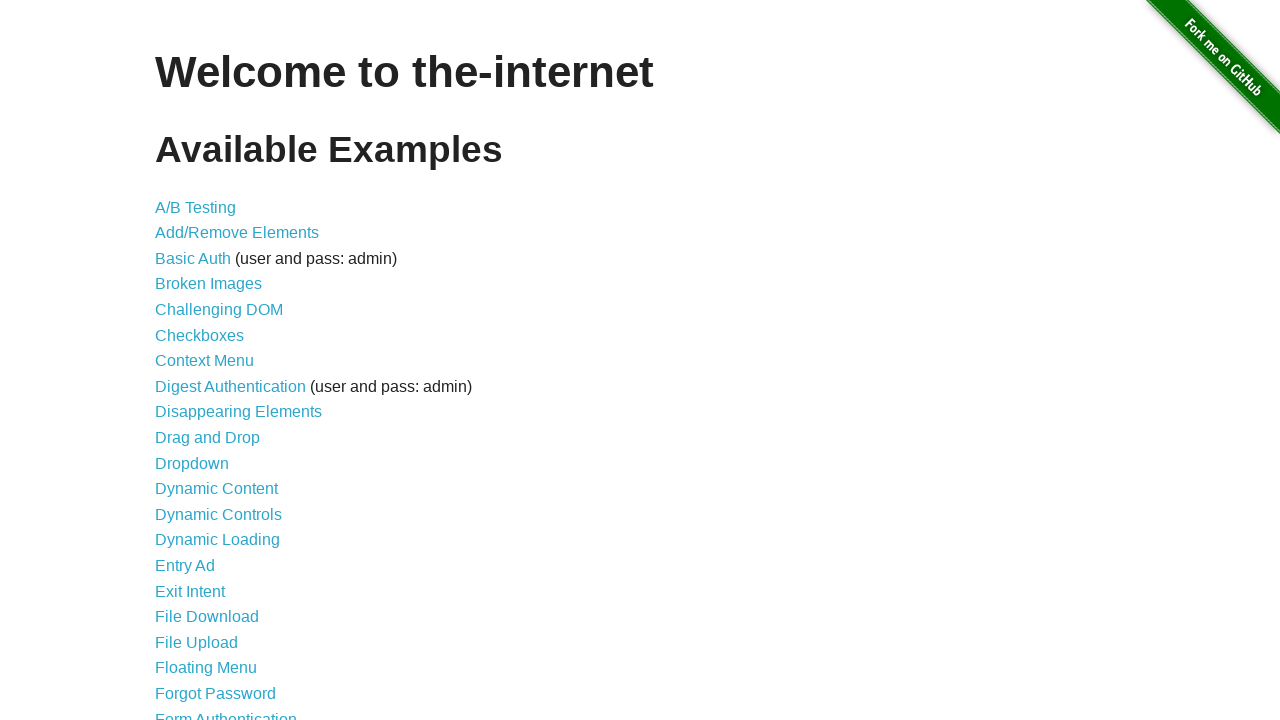

Clicked on Inputs link at (176, 361) on text=Inputs
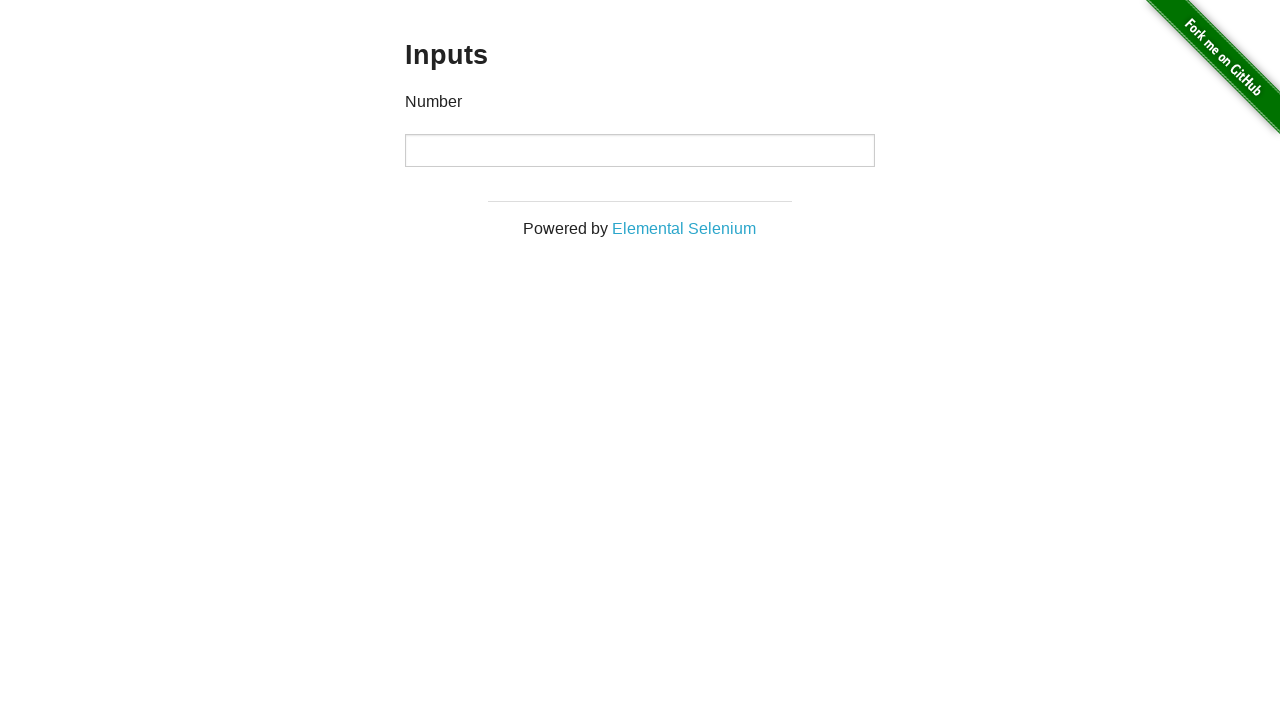

Input field became visible
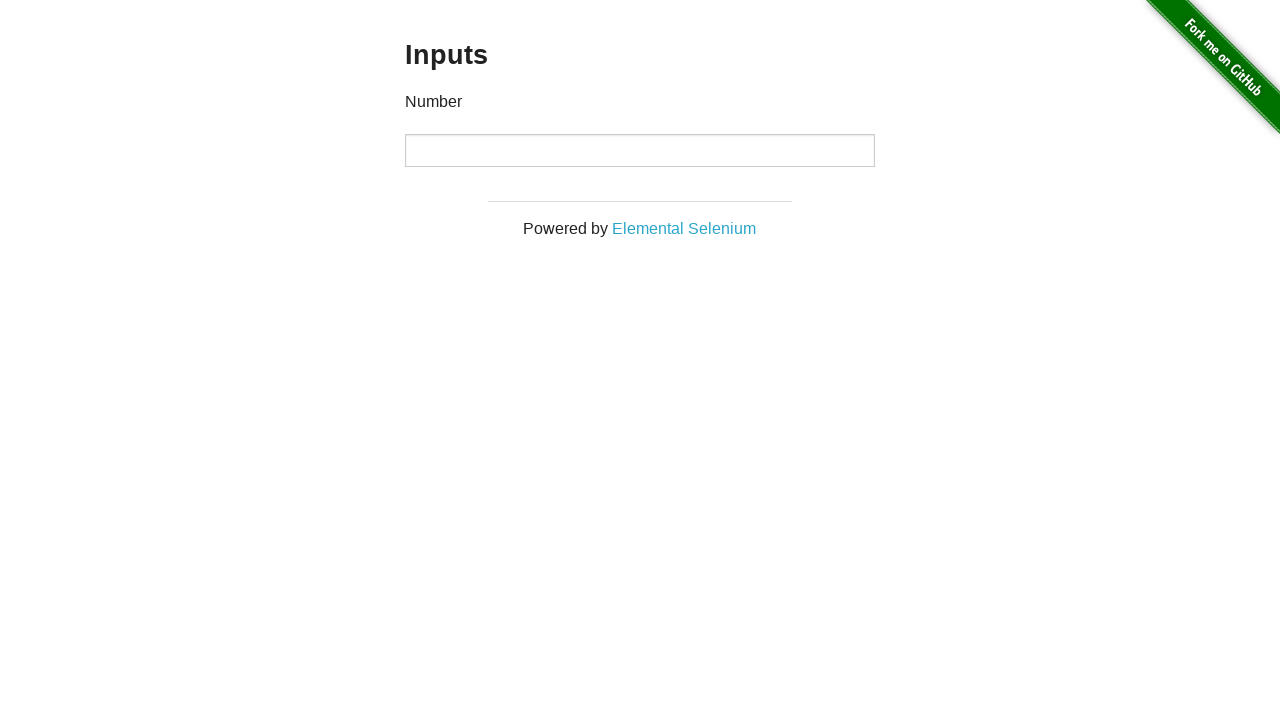

Typed numeric value '12345' into input field on input
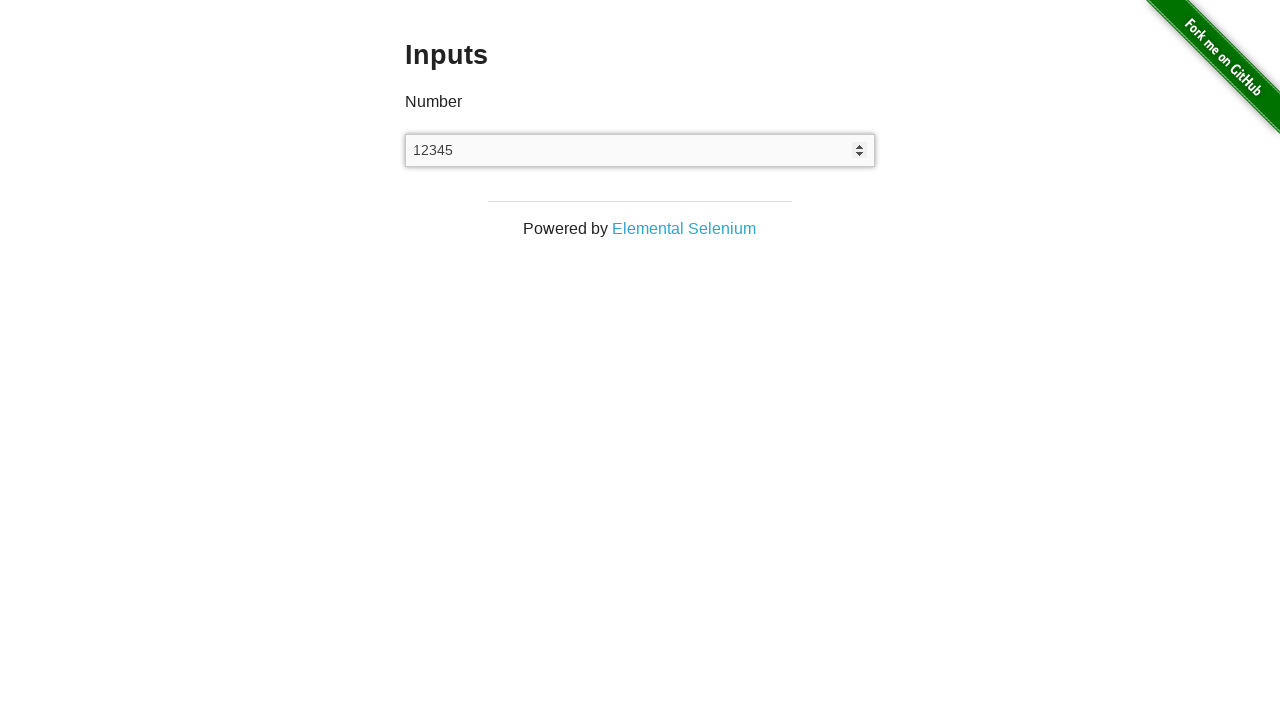

Verified input field value equals '12345'
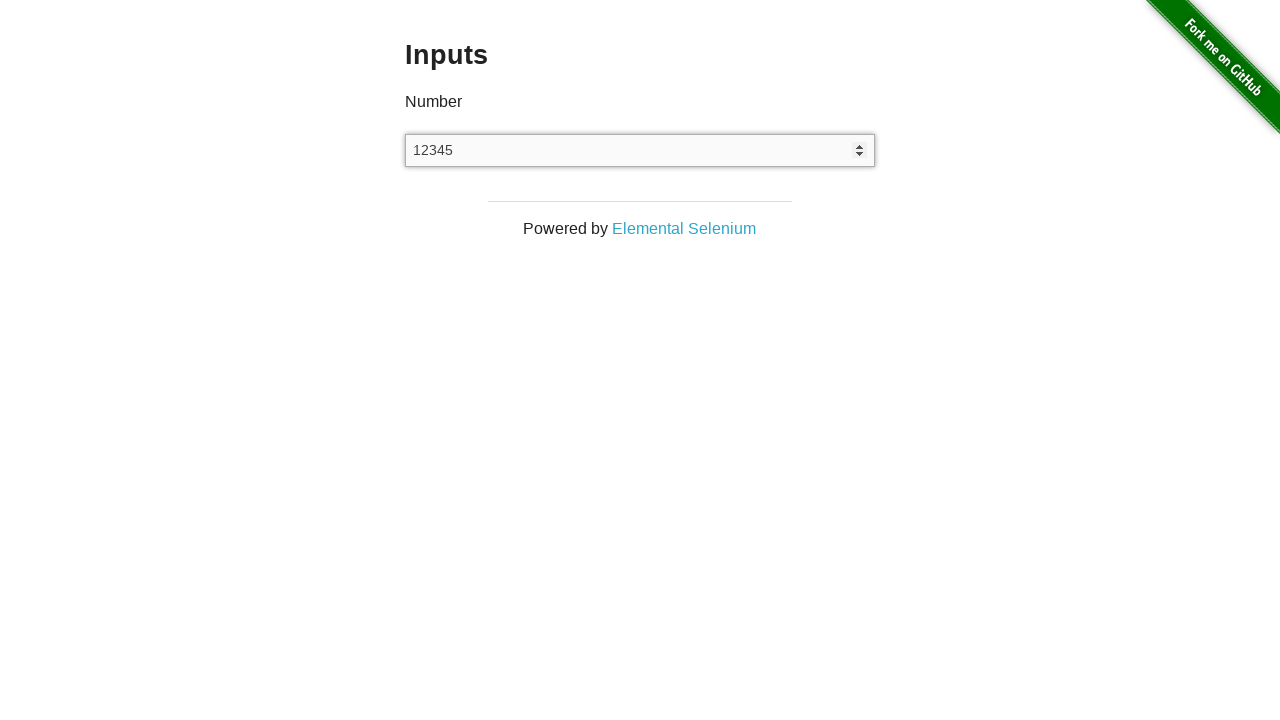

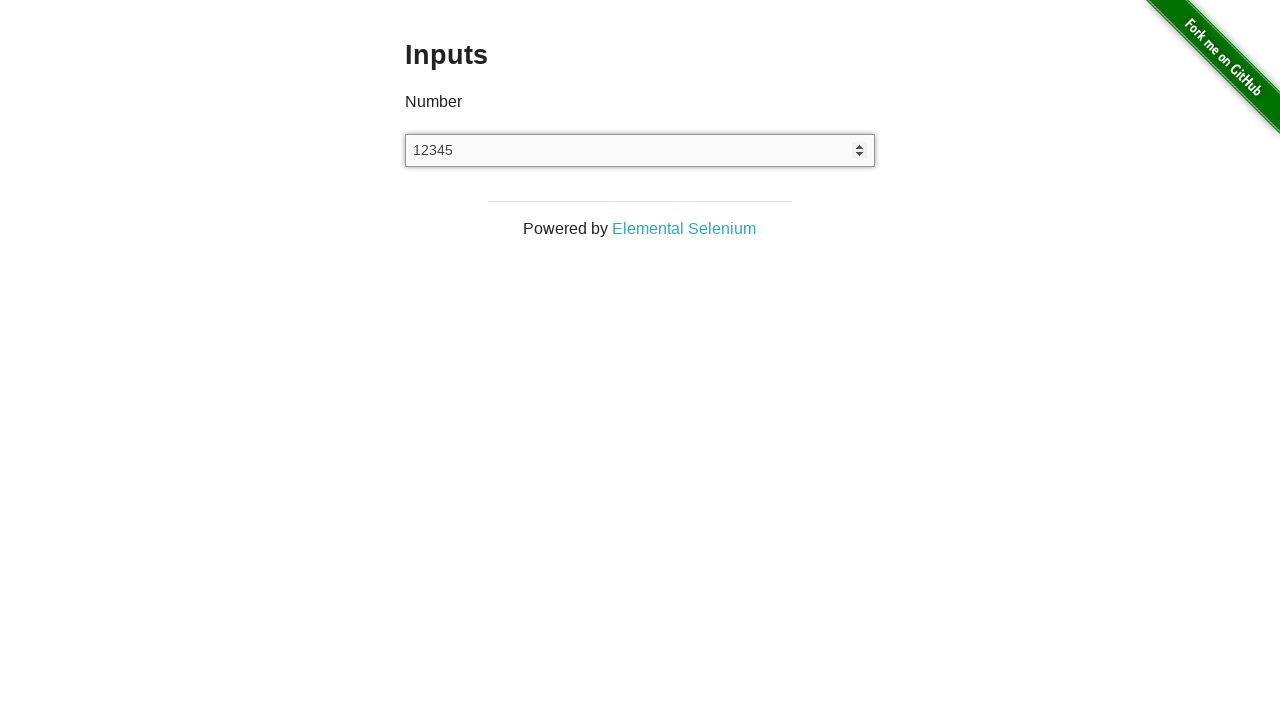